Verifies the optional text field 'How will you use the APIs?' is present on the NASA API signup form by accessing the shadow DOM element.

Starting URL: https://api.nasa.gov/

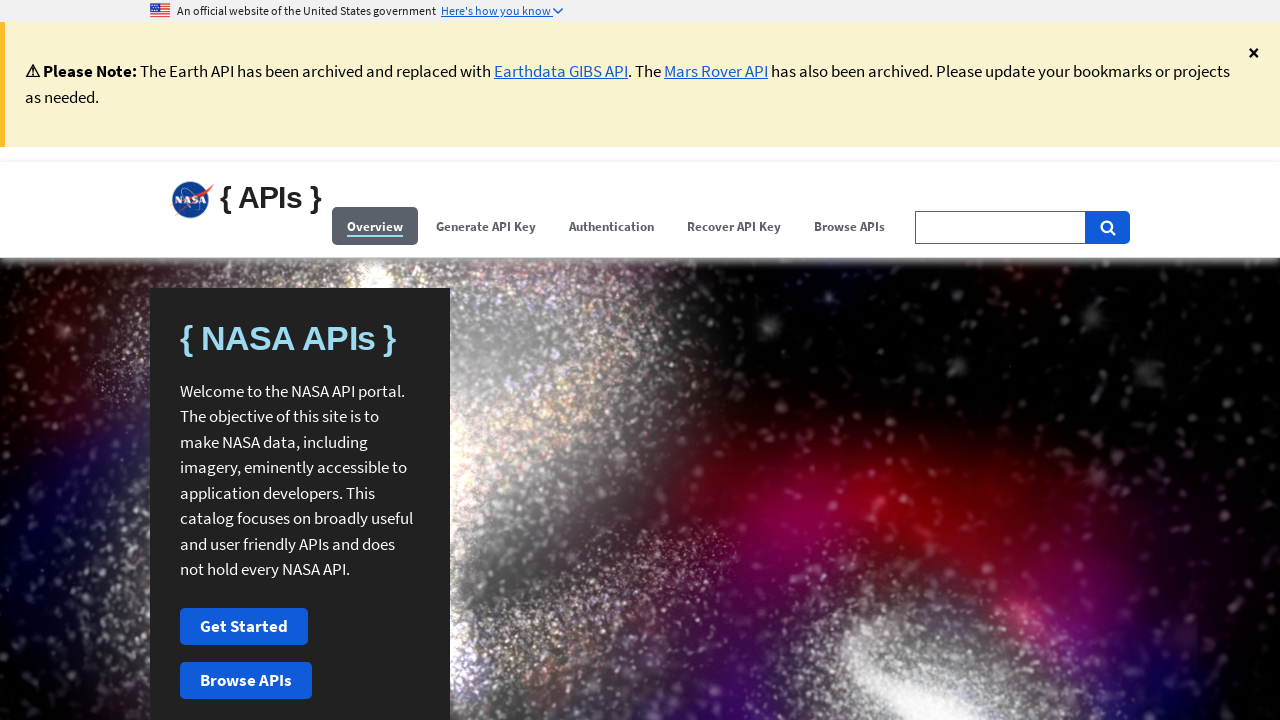

Clicked the 'Click' button
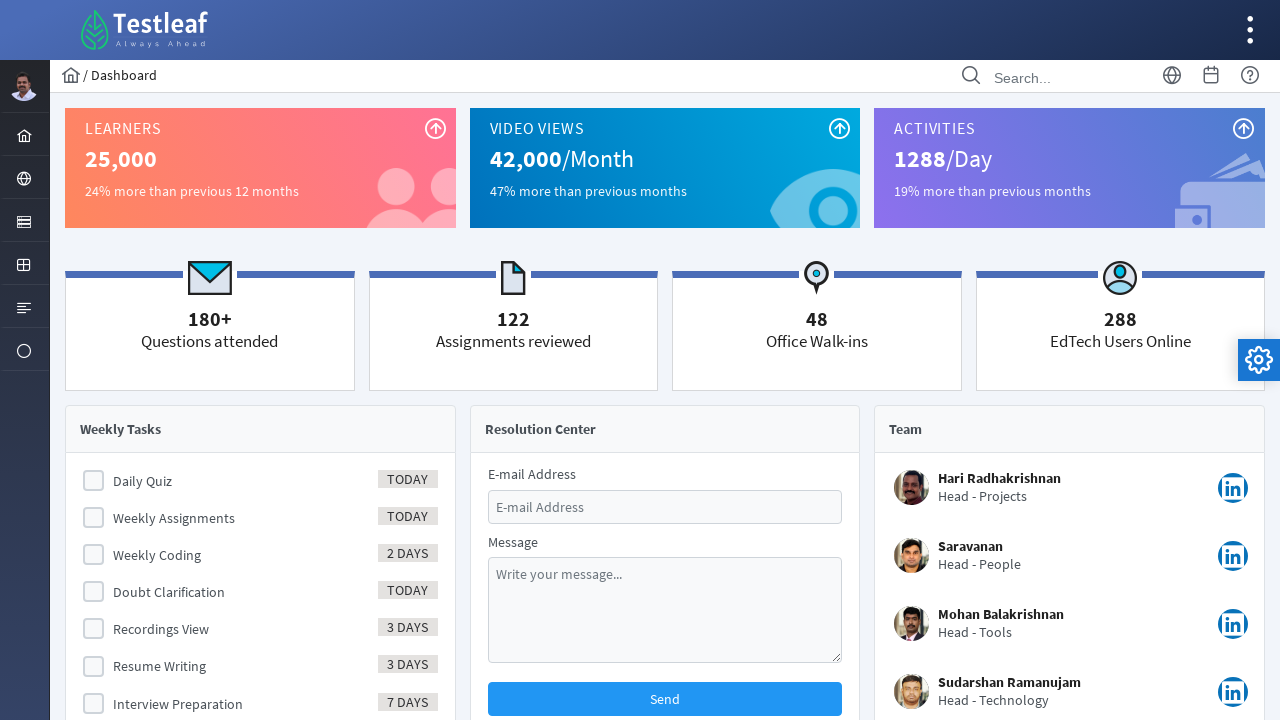

Navigated back to the button page
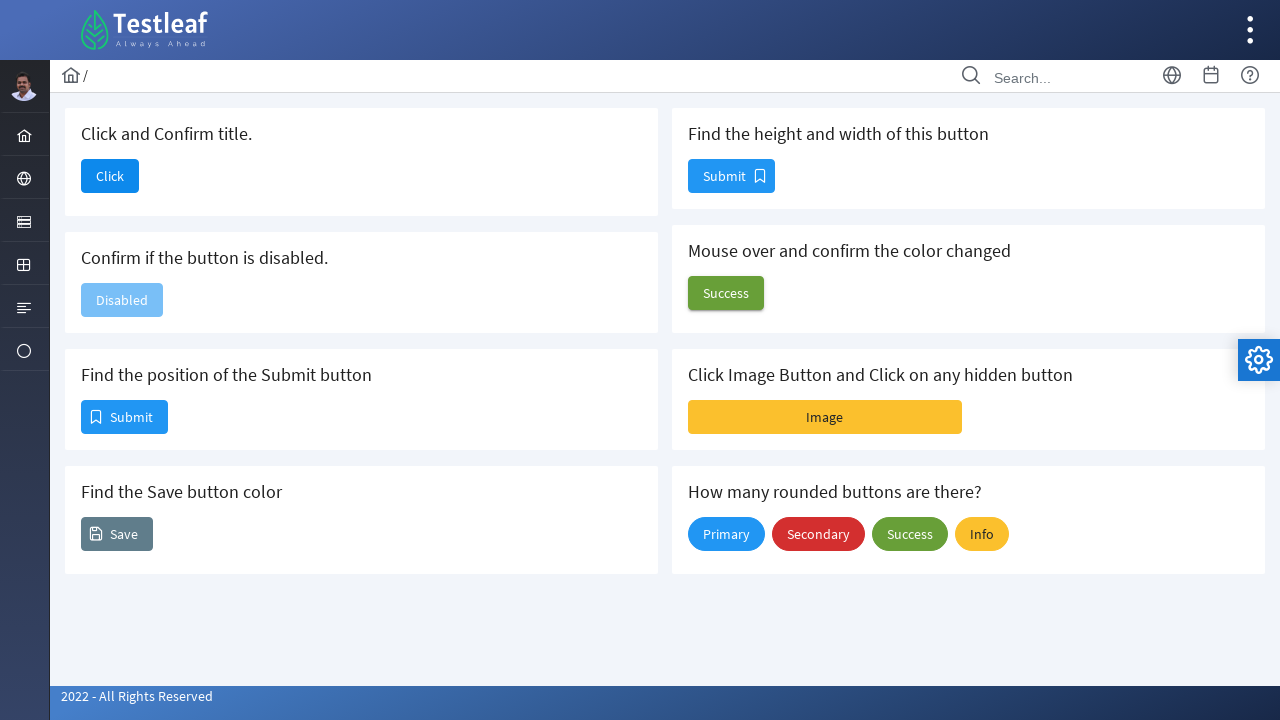

Clicked the third button
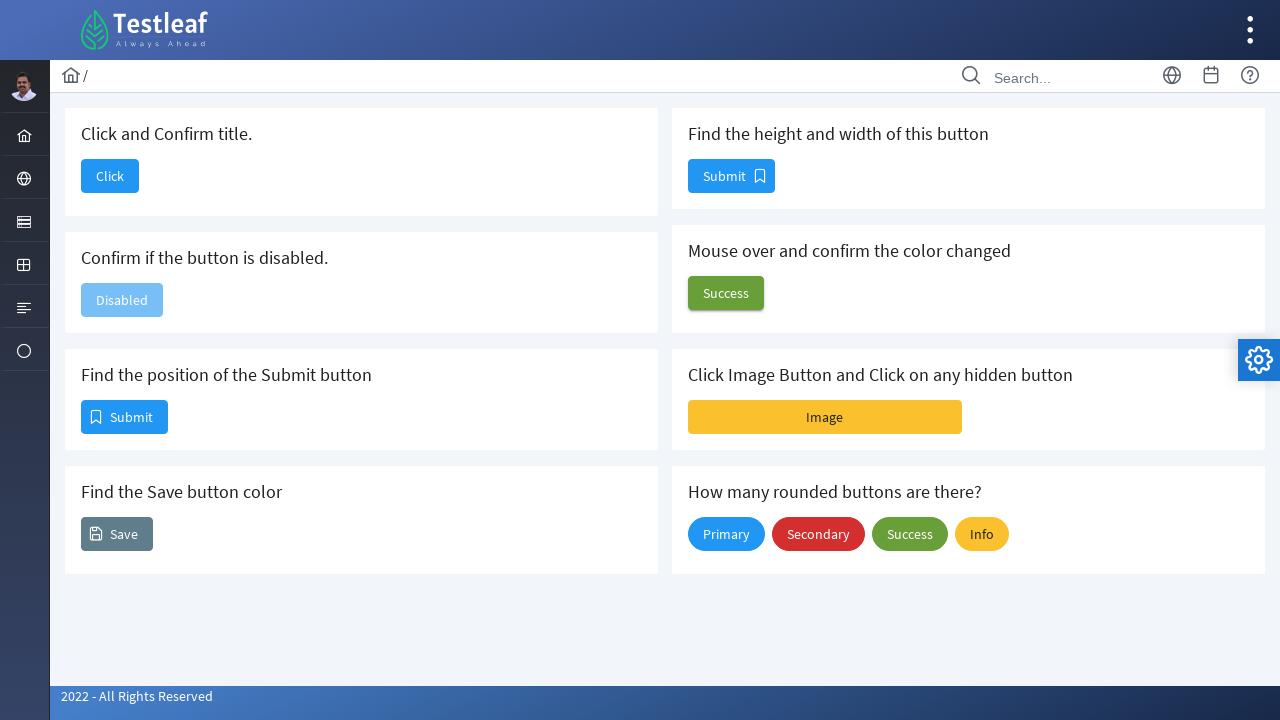

Submit button became visible
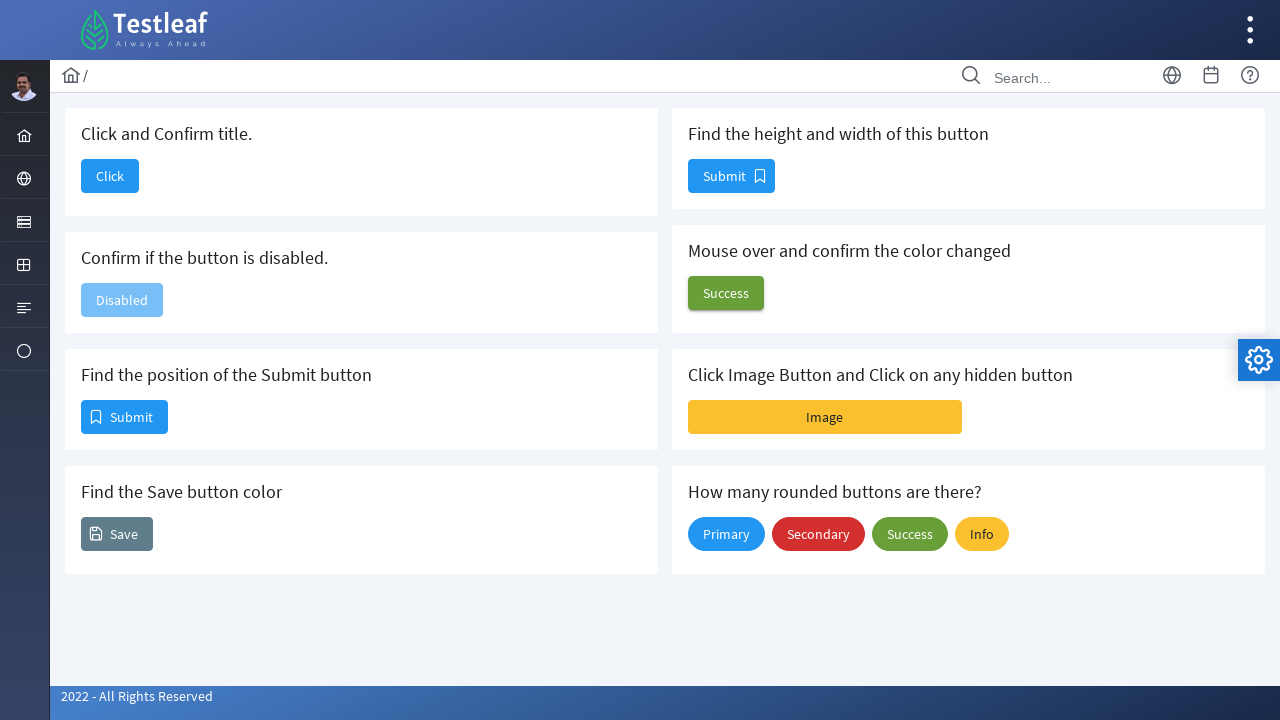

Save button became visible
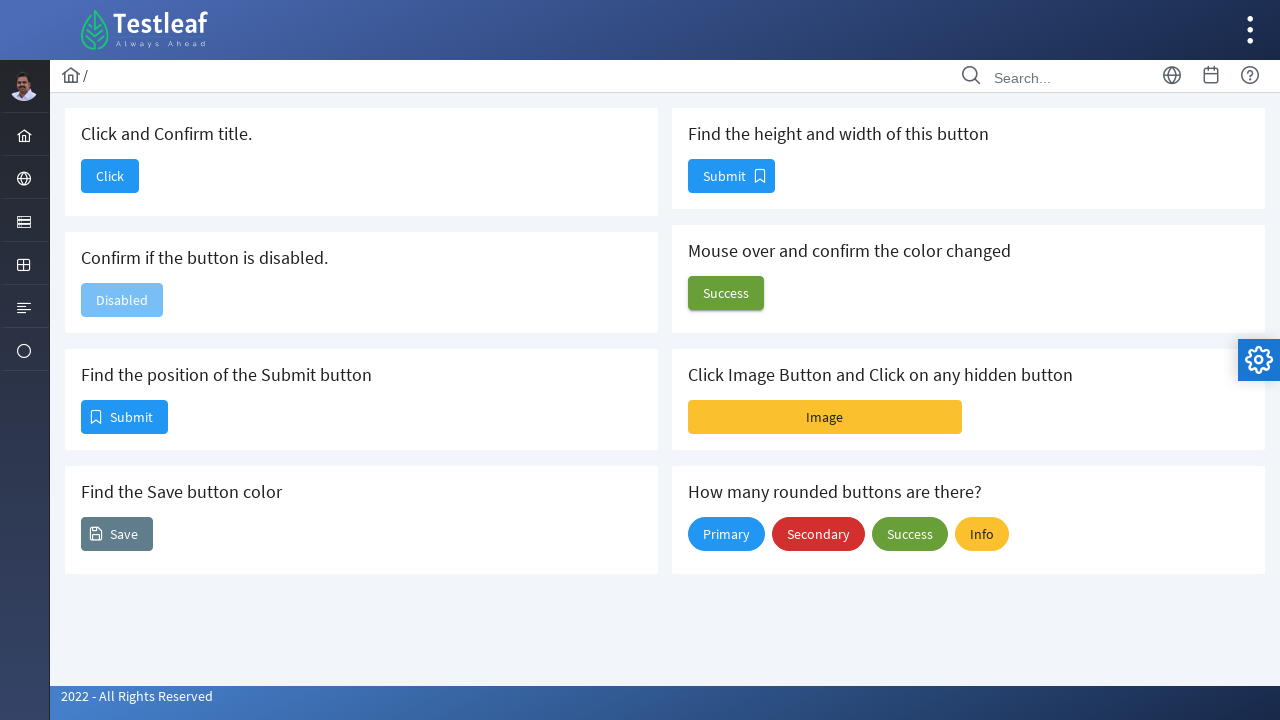

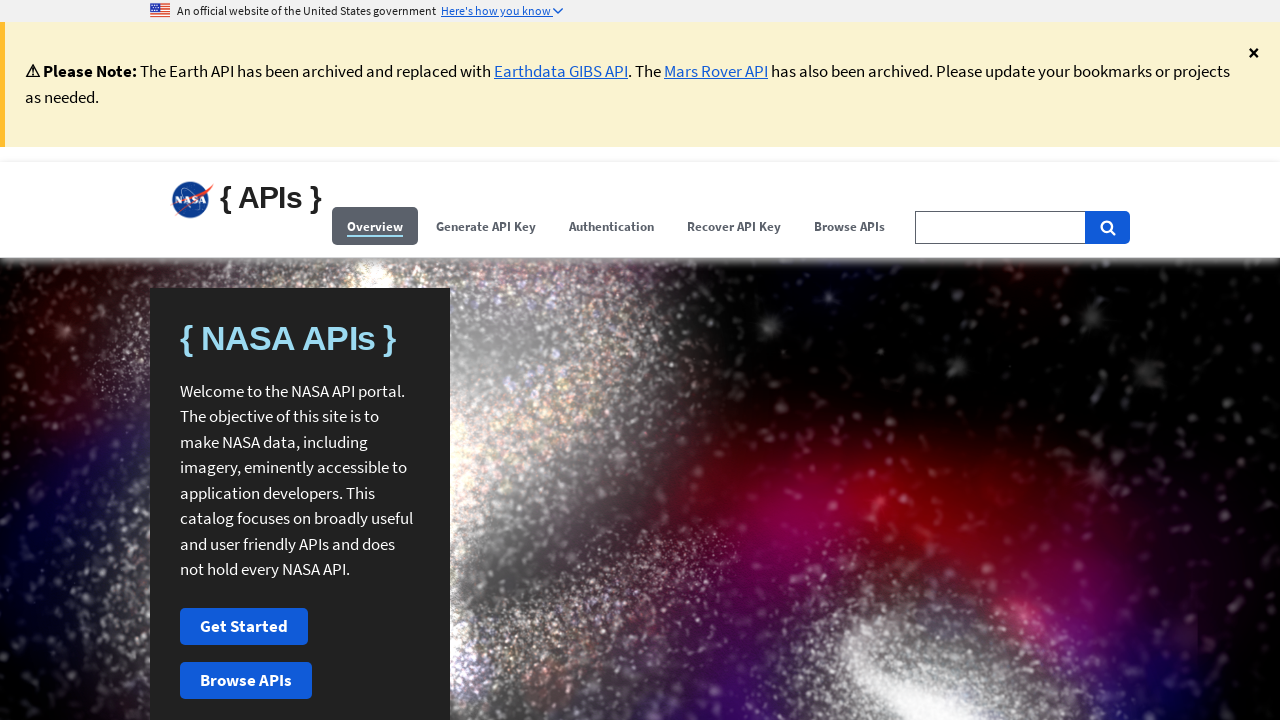